Tests submitting an empty feedback form, clicking Yes on the confirmation page, and verifying the generic thank you message is displayed without a name.

Starting URL: https://kristinek.github.io/site/tasks/provide_feedback

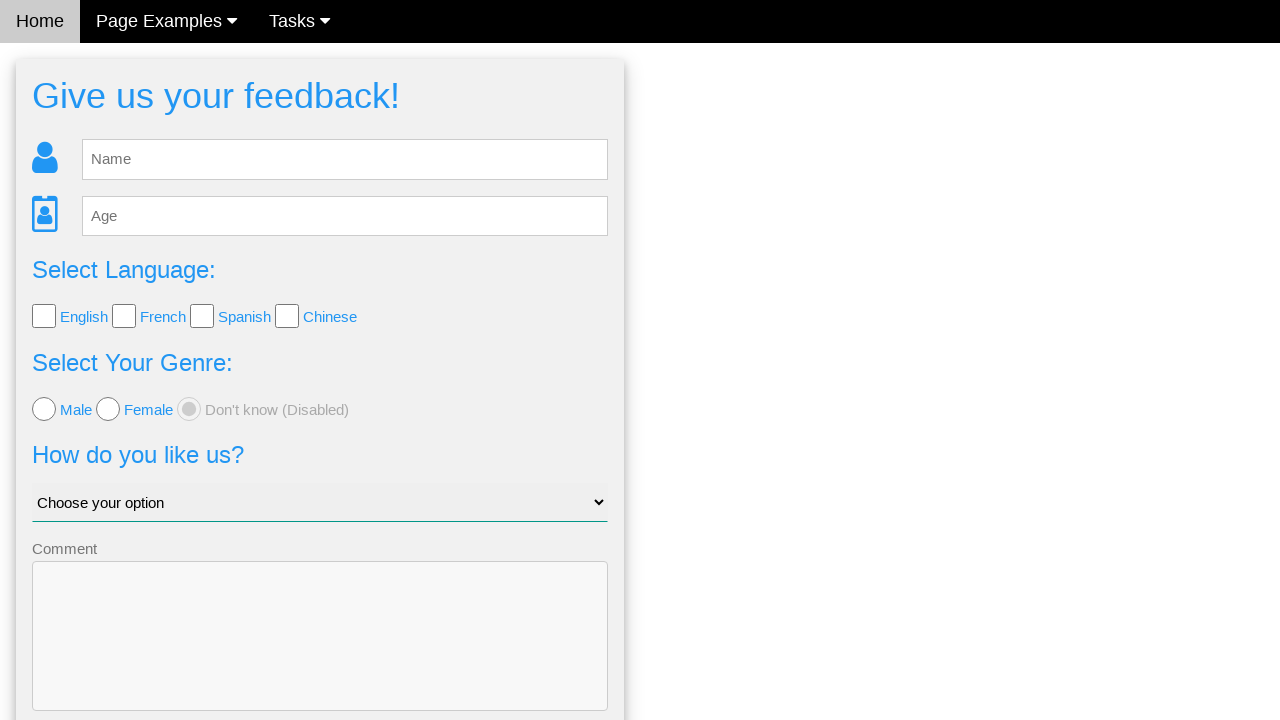

Clicked submit button on empty feedback form at (320, 656) on #fb_form form button
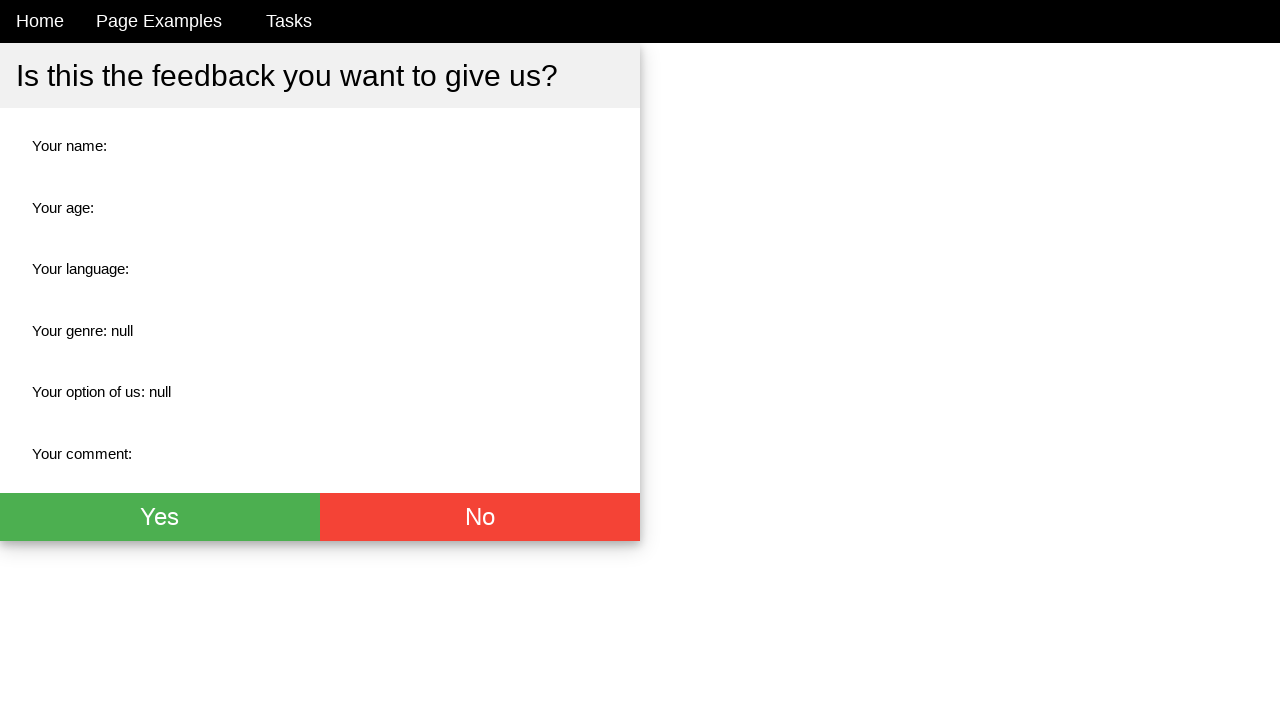

Confirmation page loaded
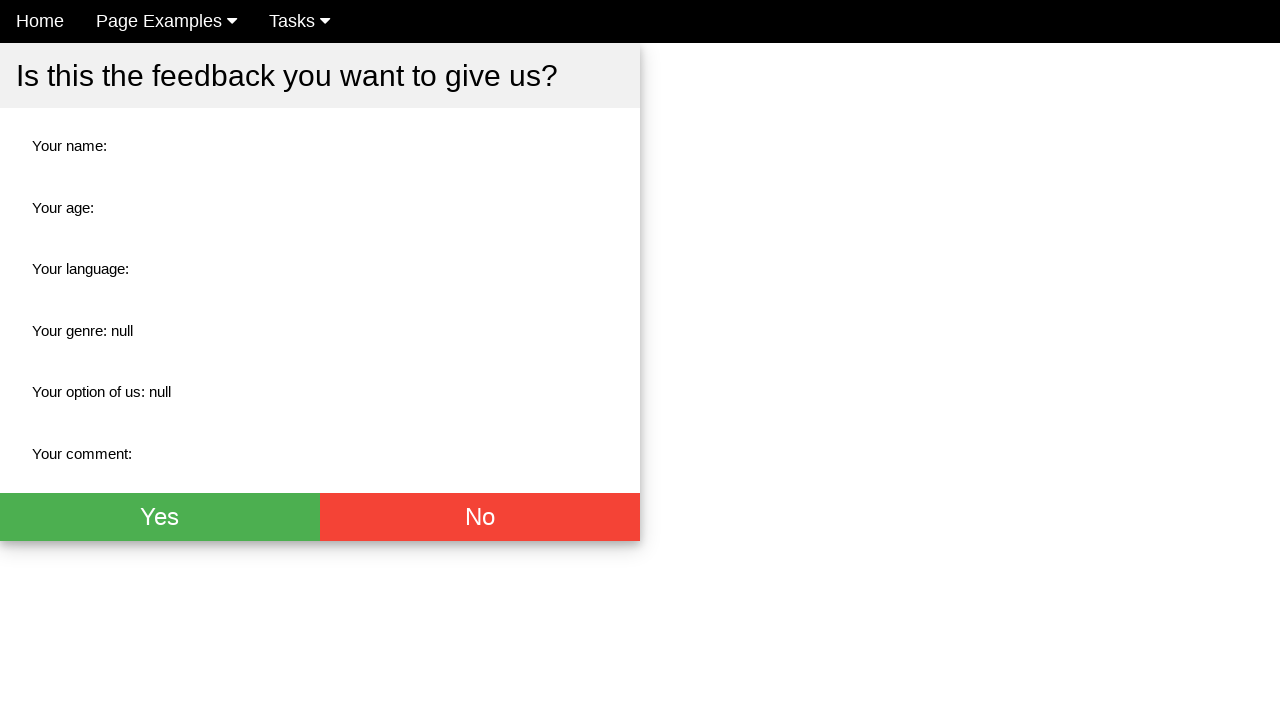

Clicked Yes button on confirmation page at (160, 517) on #fb_thx div div button:nth-of-type(1)
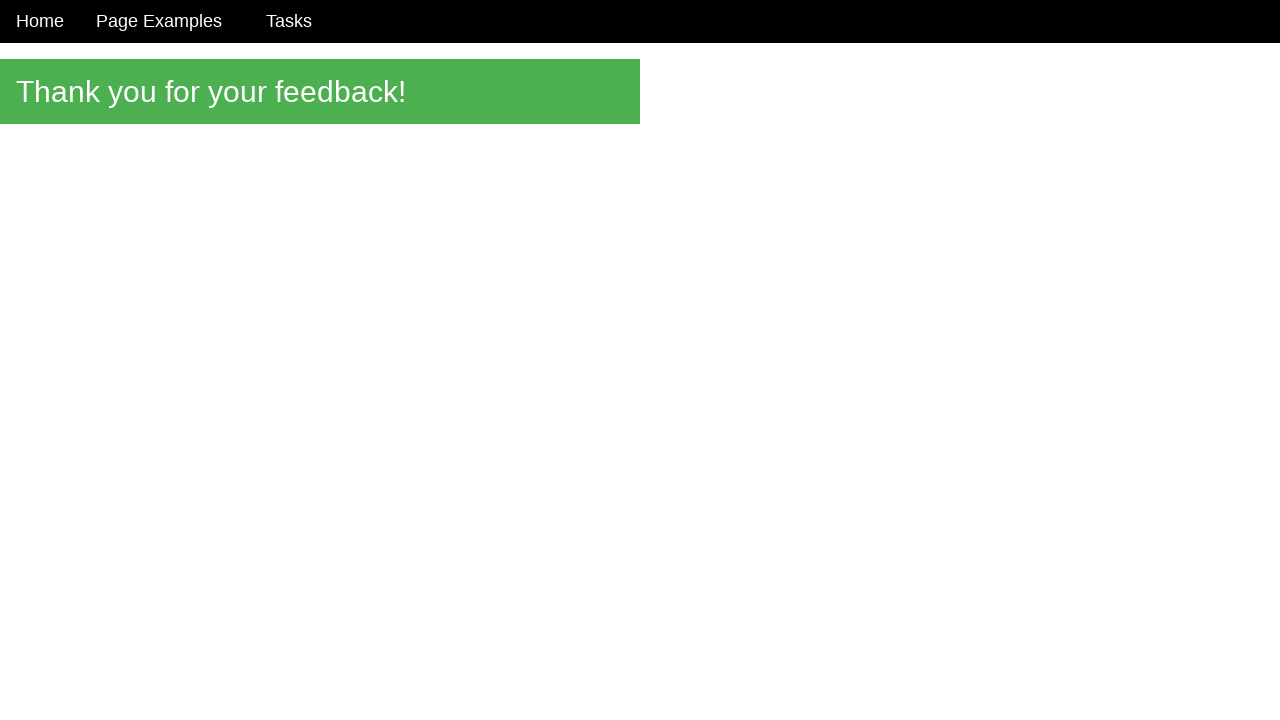

Thank you message element is visible
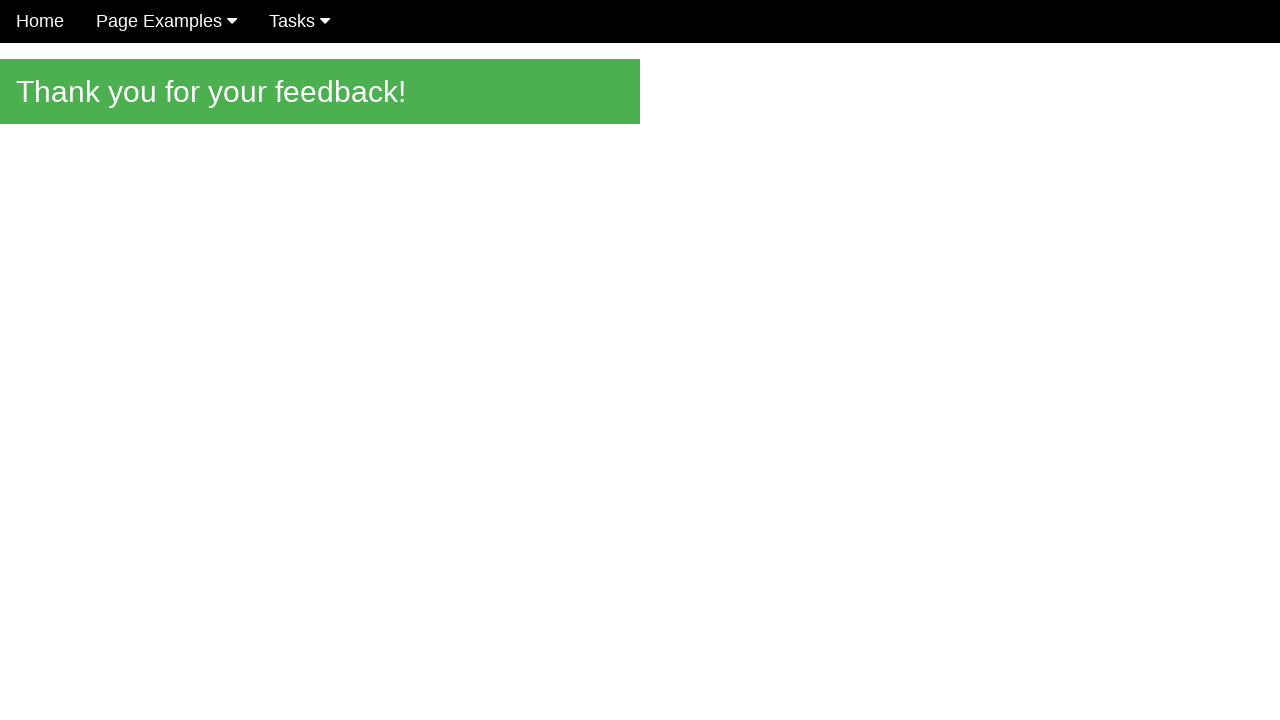

Verified generic thank you message displayed without name
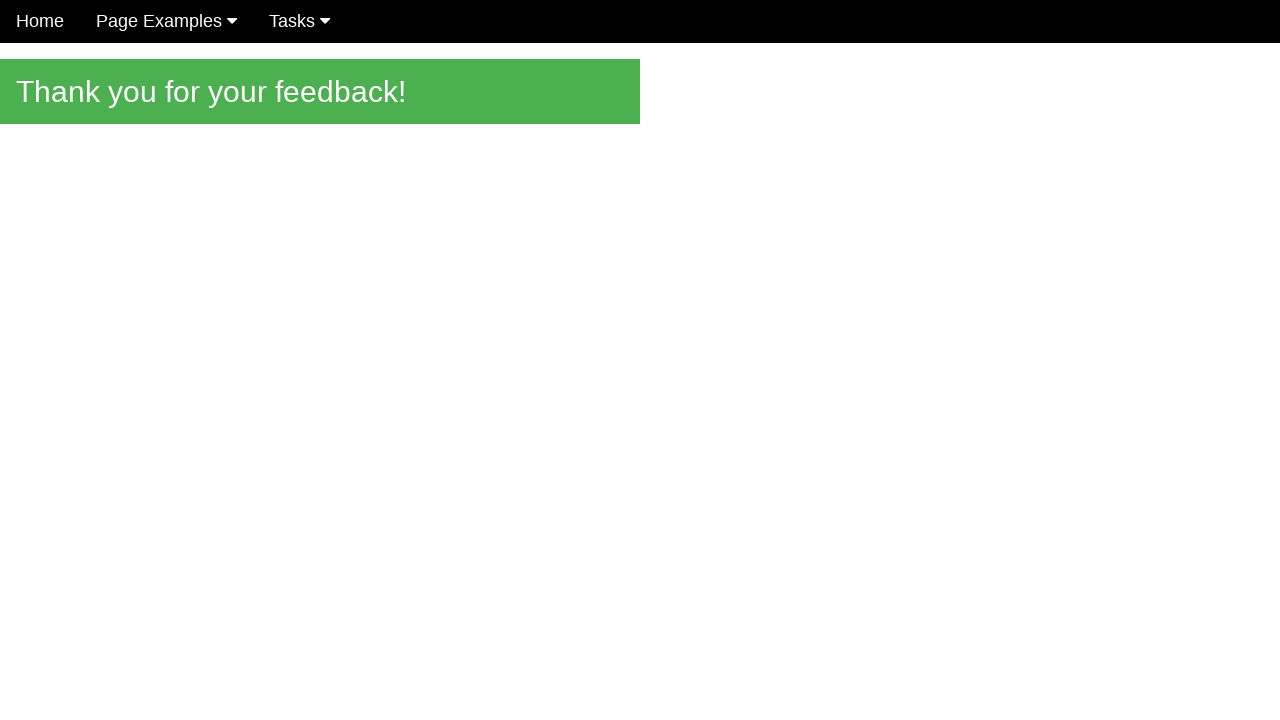

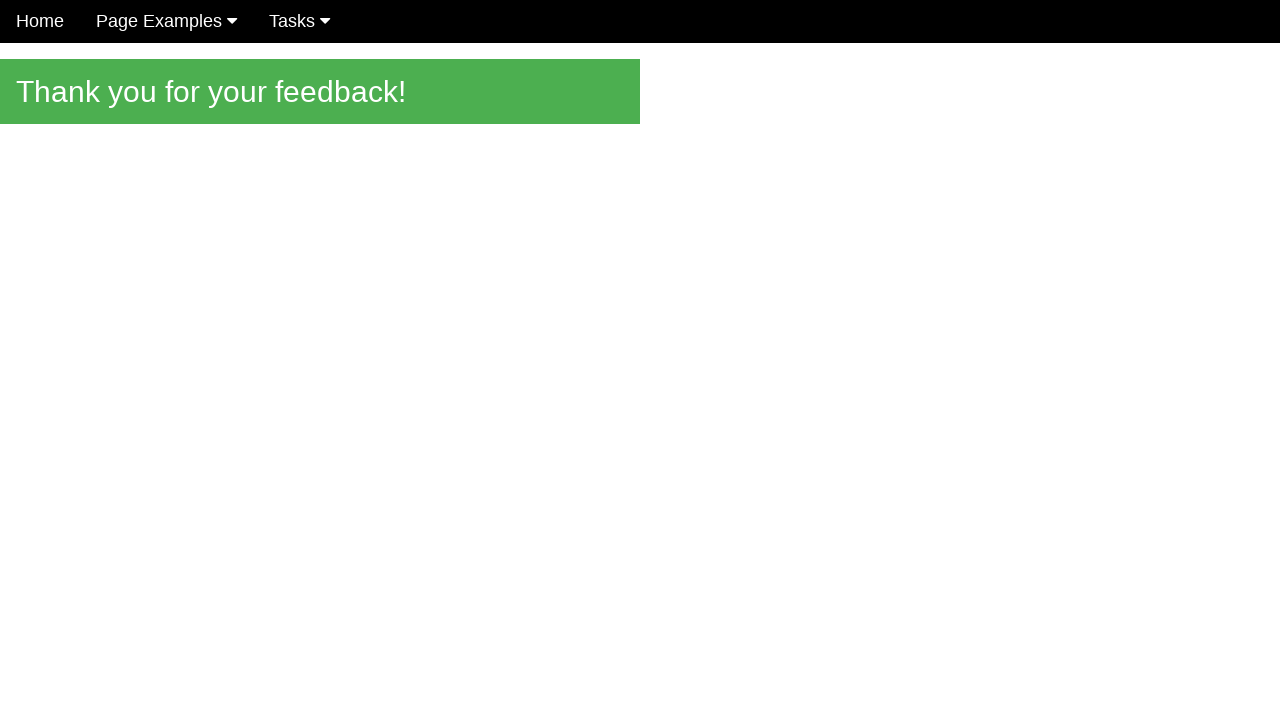